Tests browser navigation methods by navigating to a page, then using back and forward browser navigation buttons

Starting URL: http://omayo.blogspot.com/

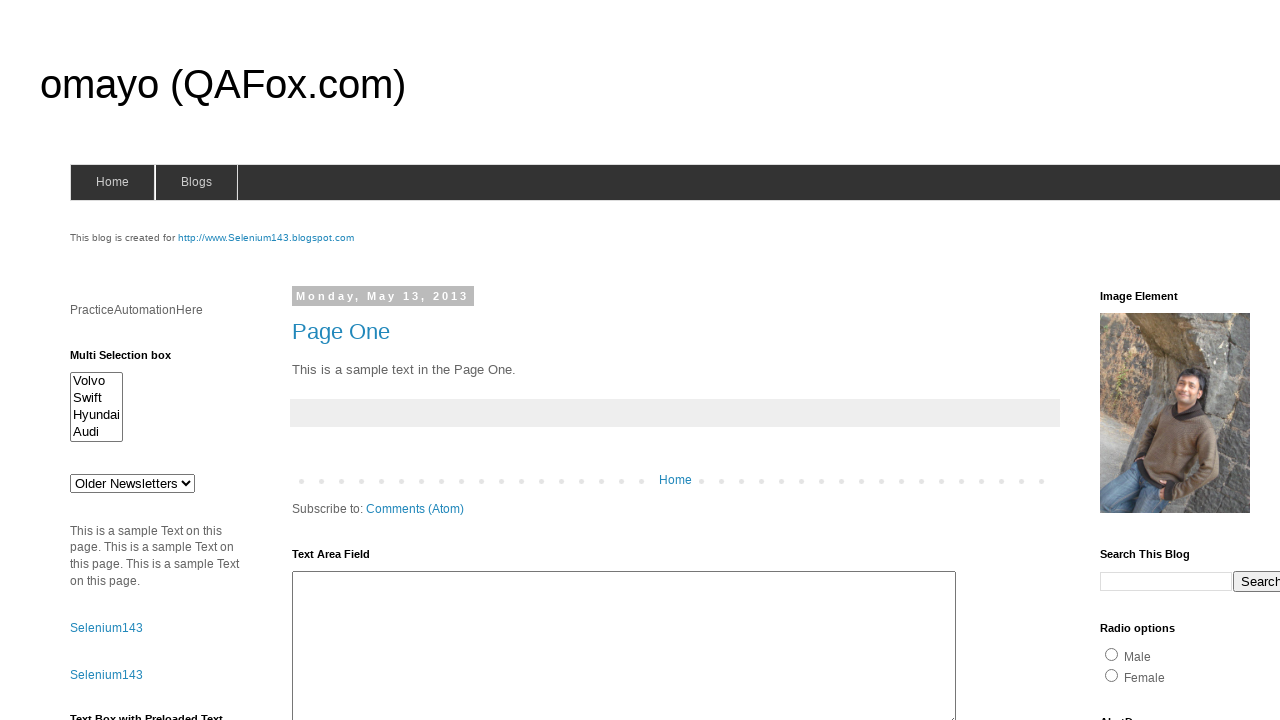

Navigated back using browser back button
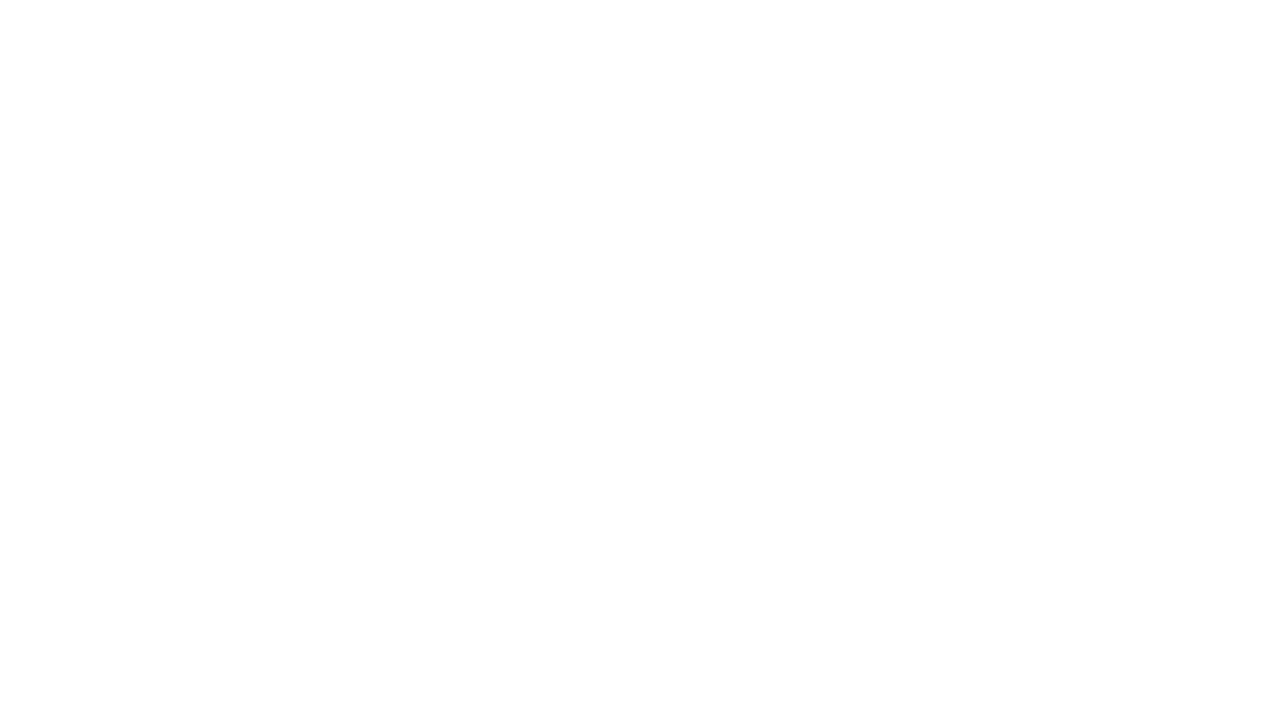

Navigated forward using browser forward button
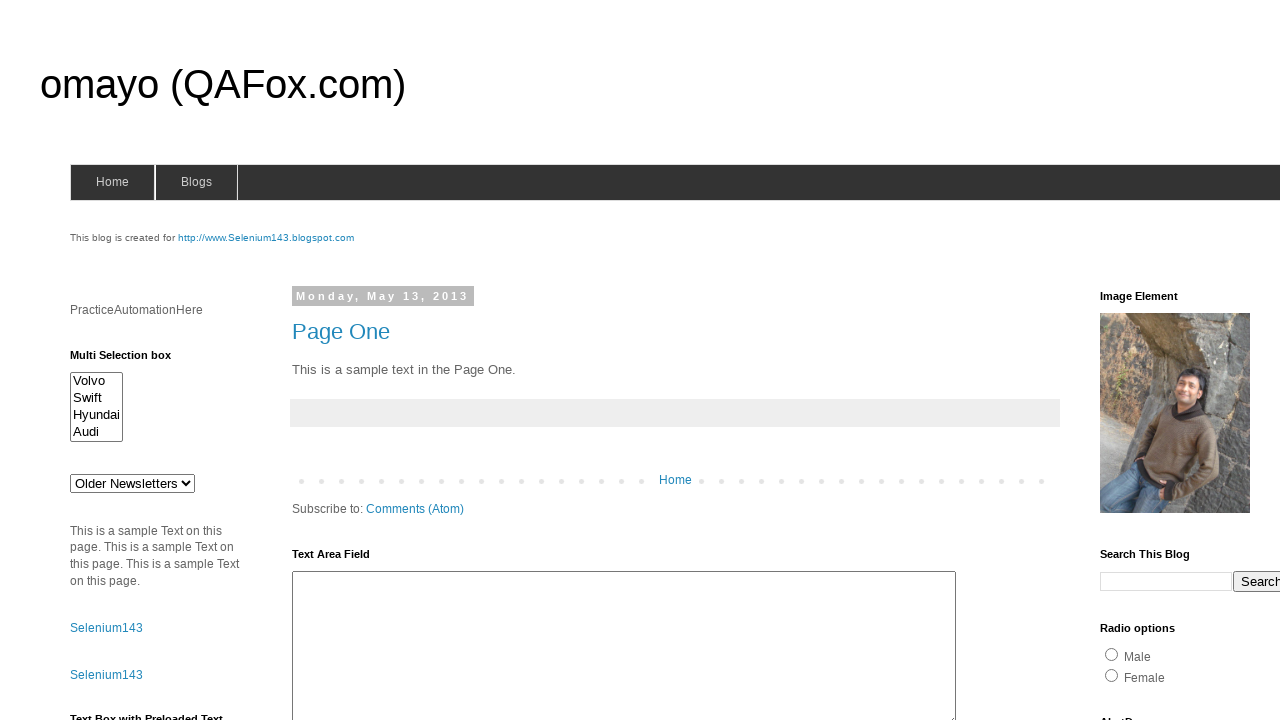

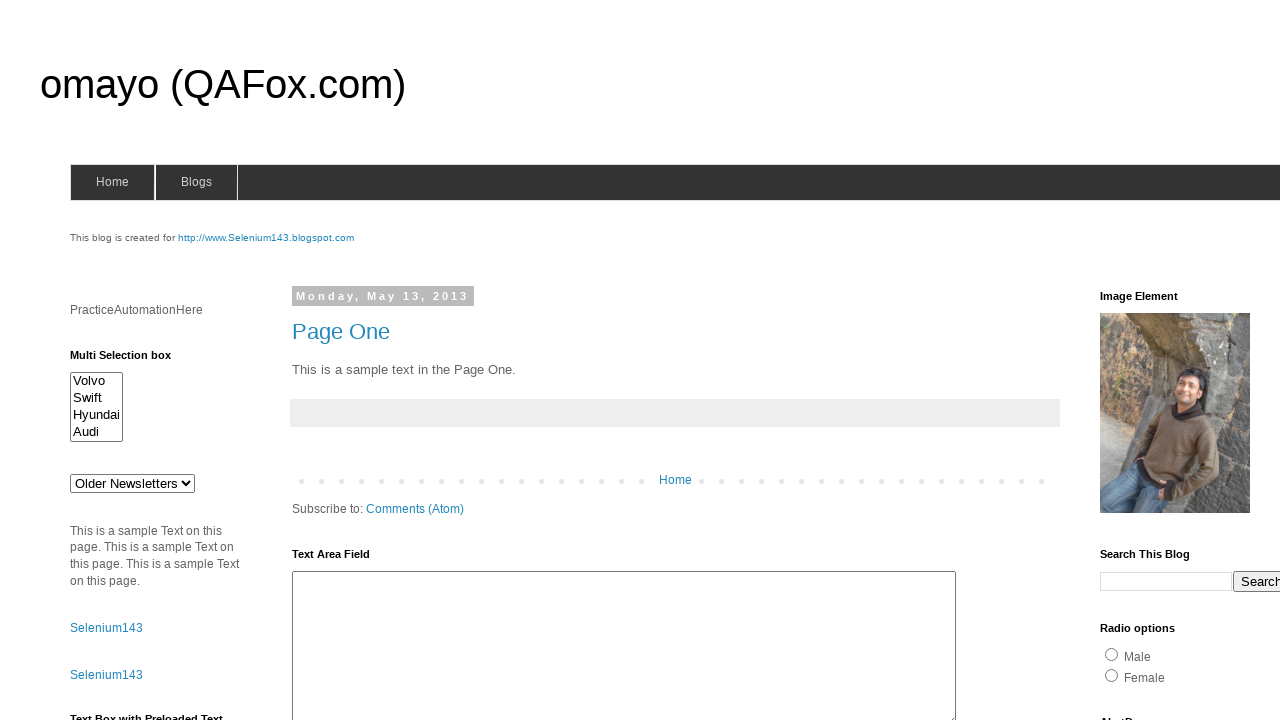